Tests a text box form by filling in name, email, and address fields, then submitting the form

Starting URL: https://demoqa.com/text-box

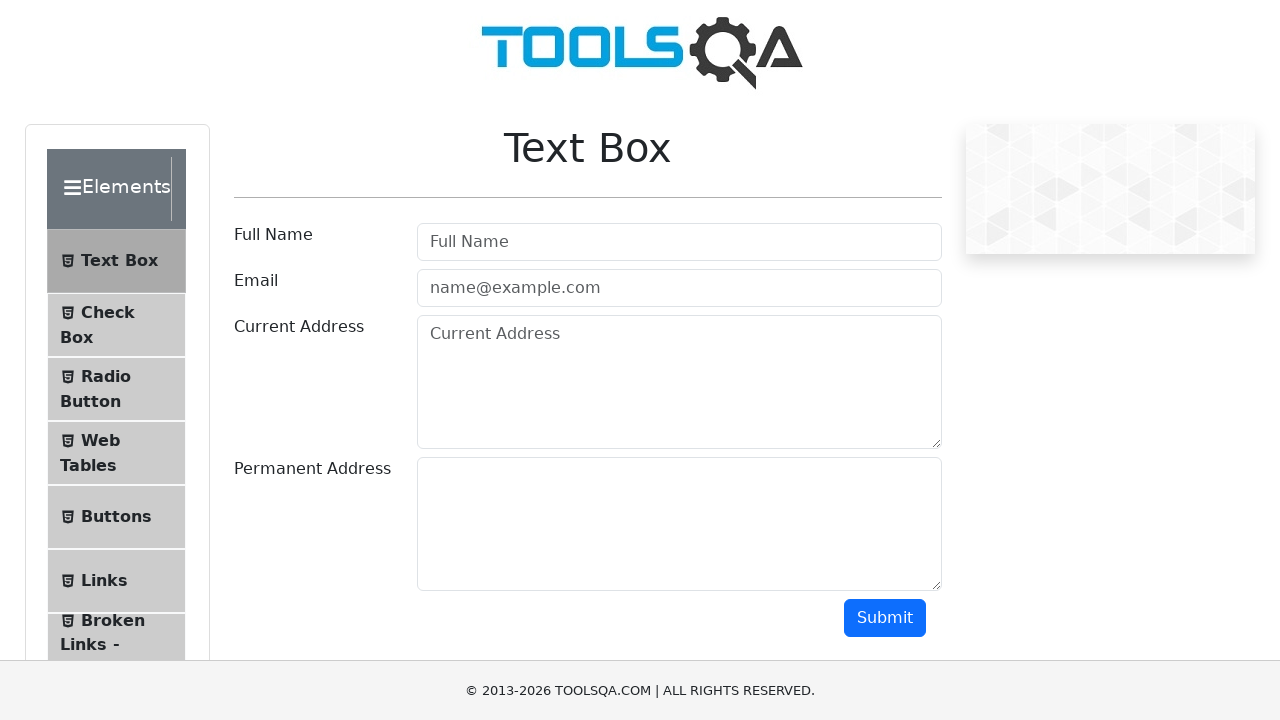

Waited for form to be ready
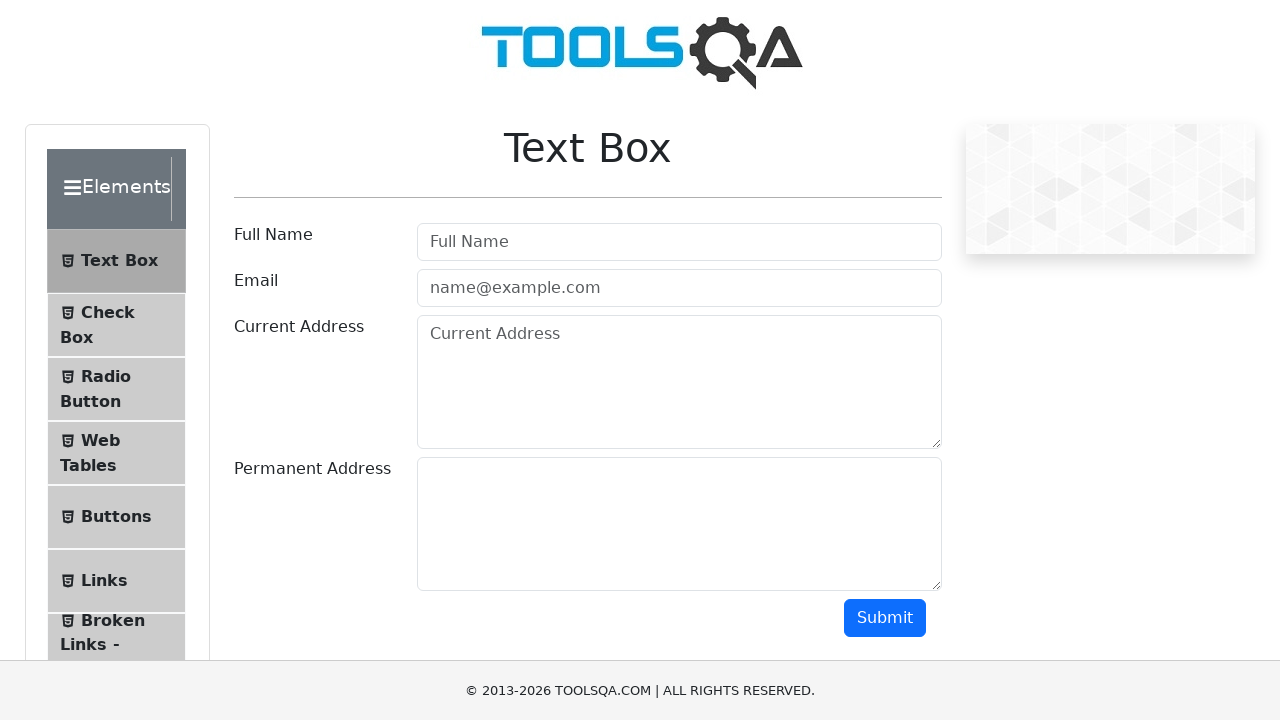

Filled name field with 'MunHyunji' on #userName
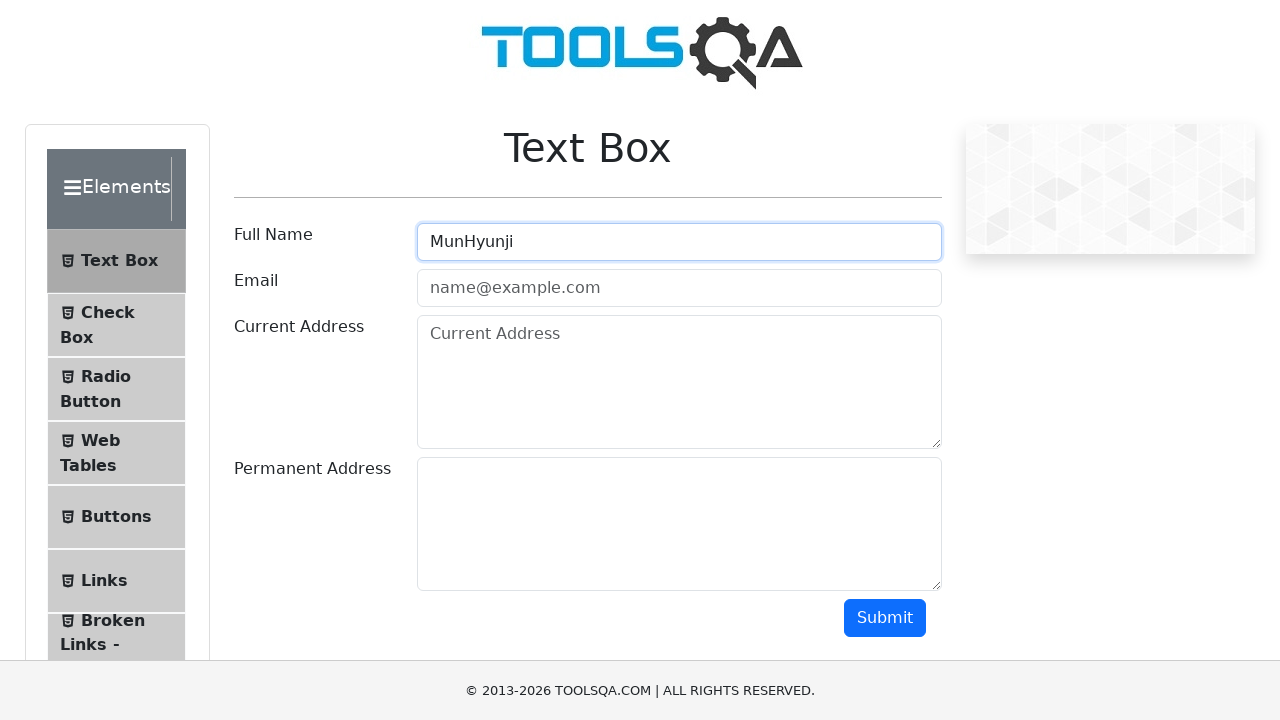

Filled email field with 'hjmoon9611@naver.com' on #userEmail
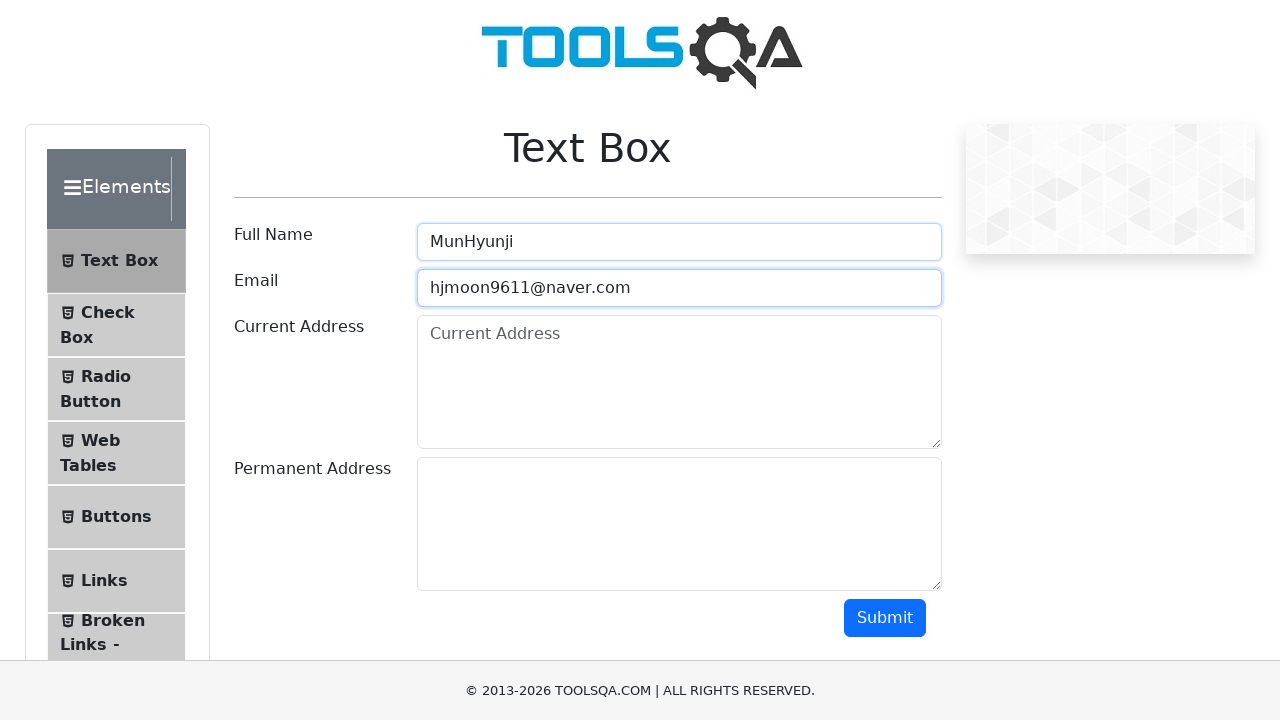

Filled current address field with '인천광역시' on #currentAddress
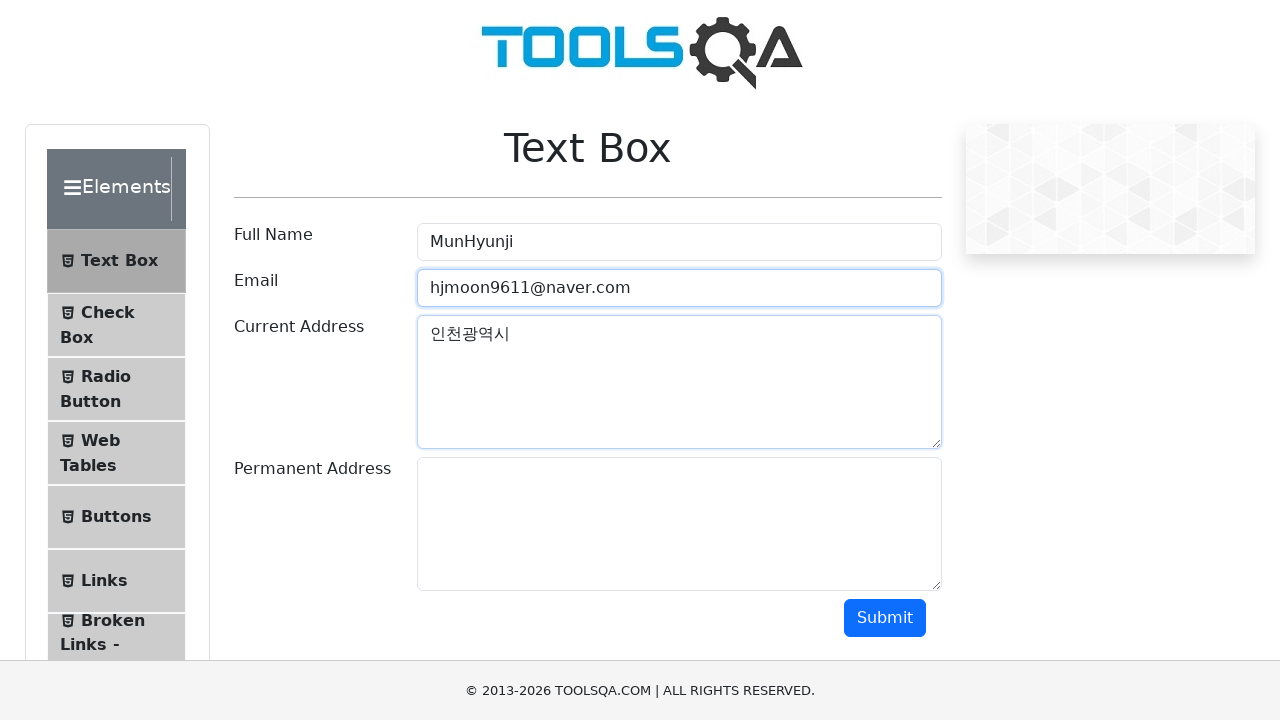

Filled permanent address field with '서울특별시' on #permanentAddress
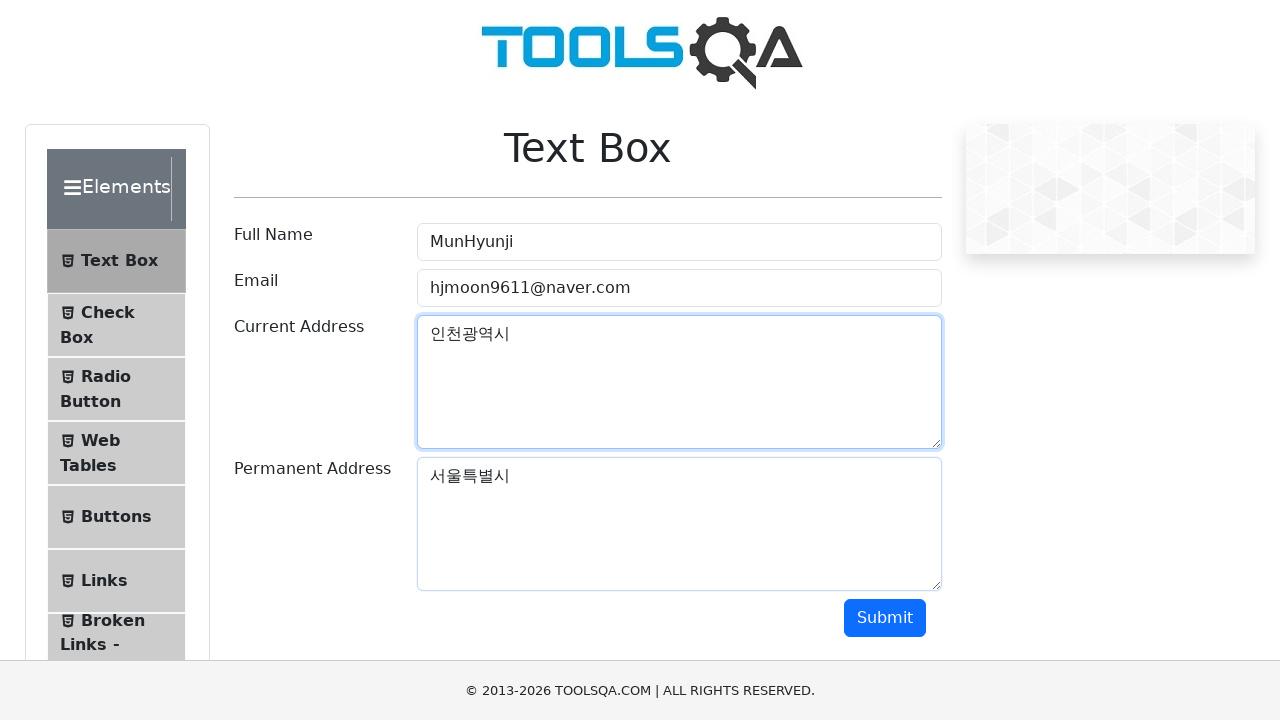

Clicked submit button to submit the form at (885, 618) on #submit
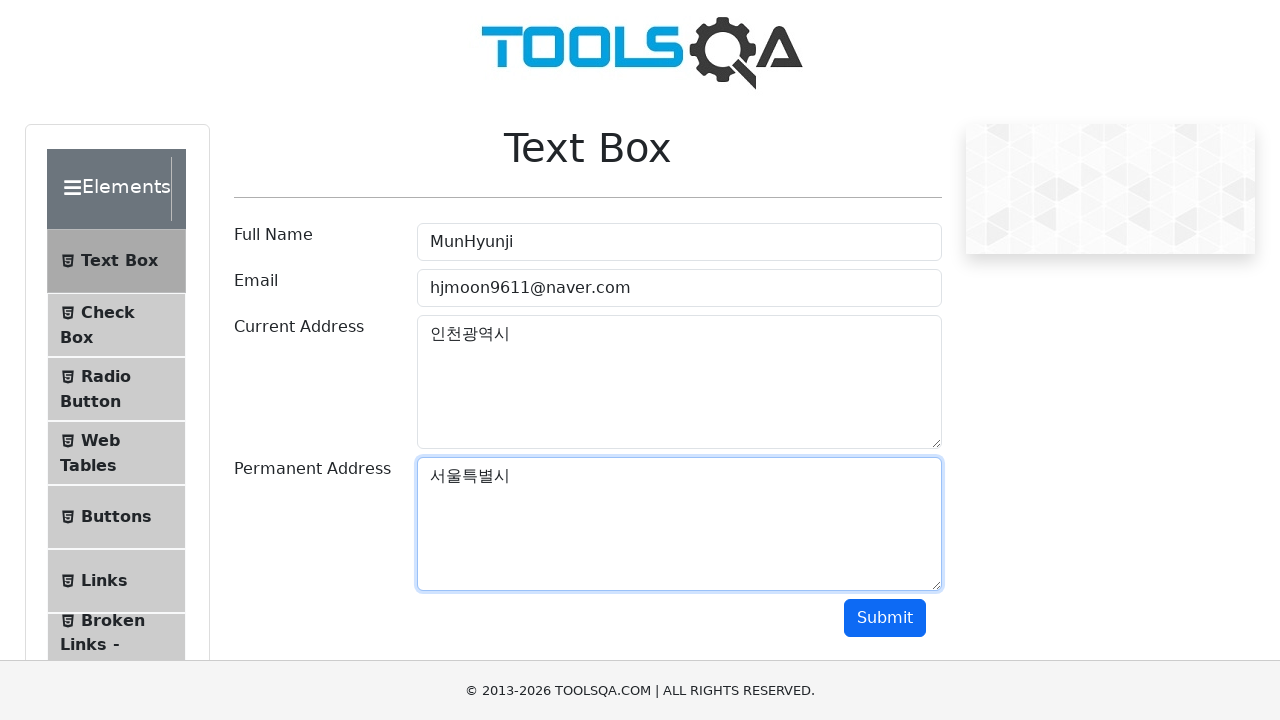

Form results appeared successfully
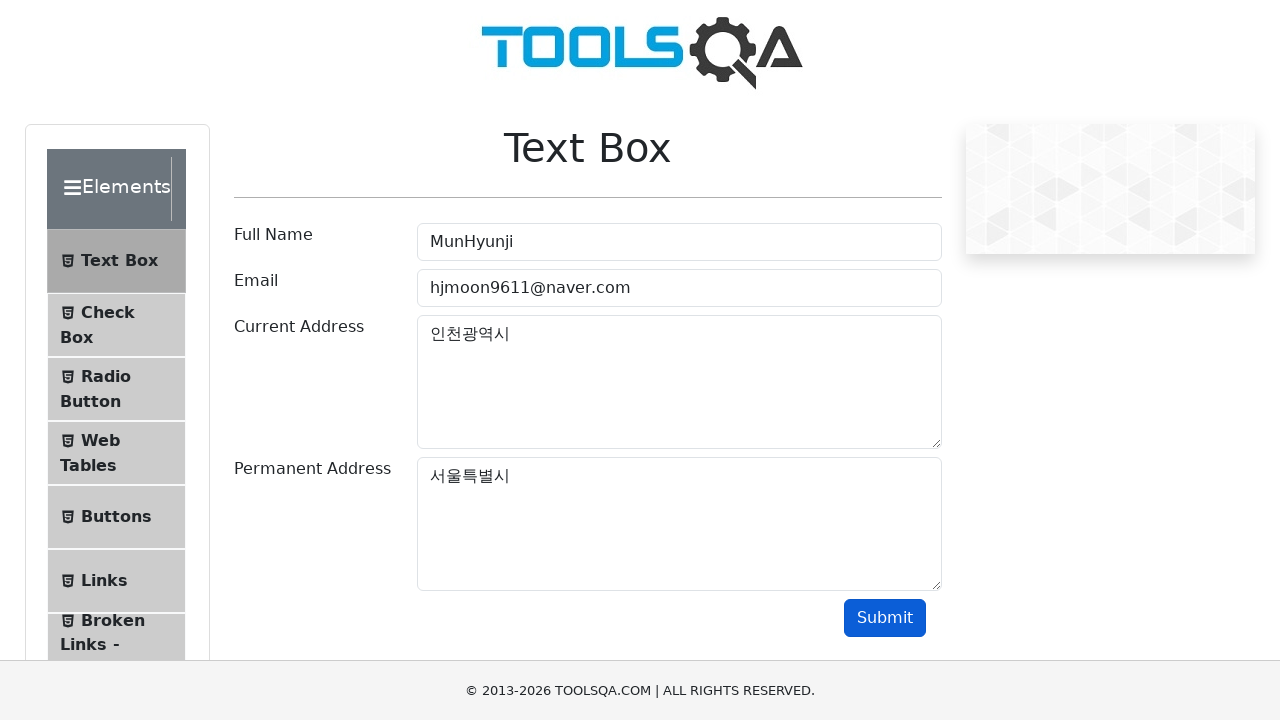

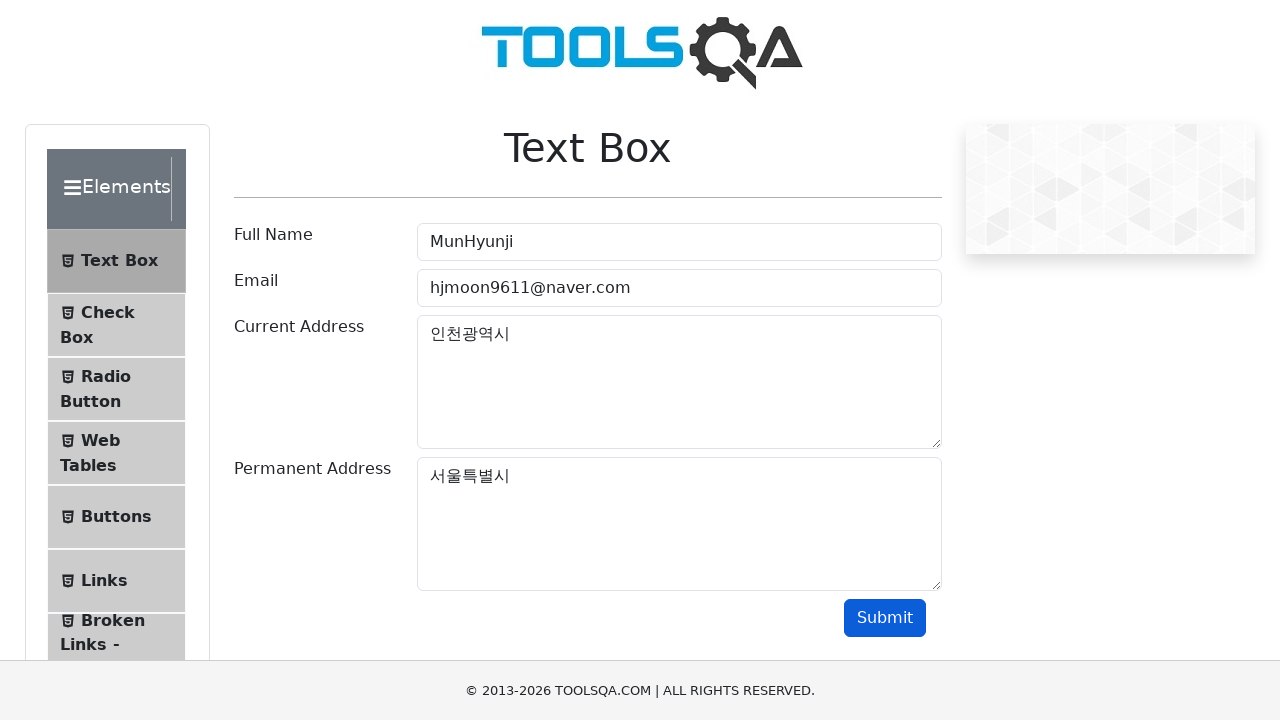